Tests JavaScript confirmation alert by accepting it first, verifying OK message, then refreshing and dismissing to verify Cancel behavior

Starting URL: https://www.w3schools.com/js/tryit.asp?filename=tryjs_confirm

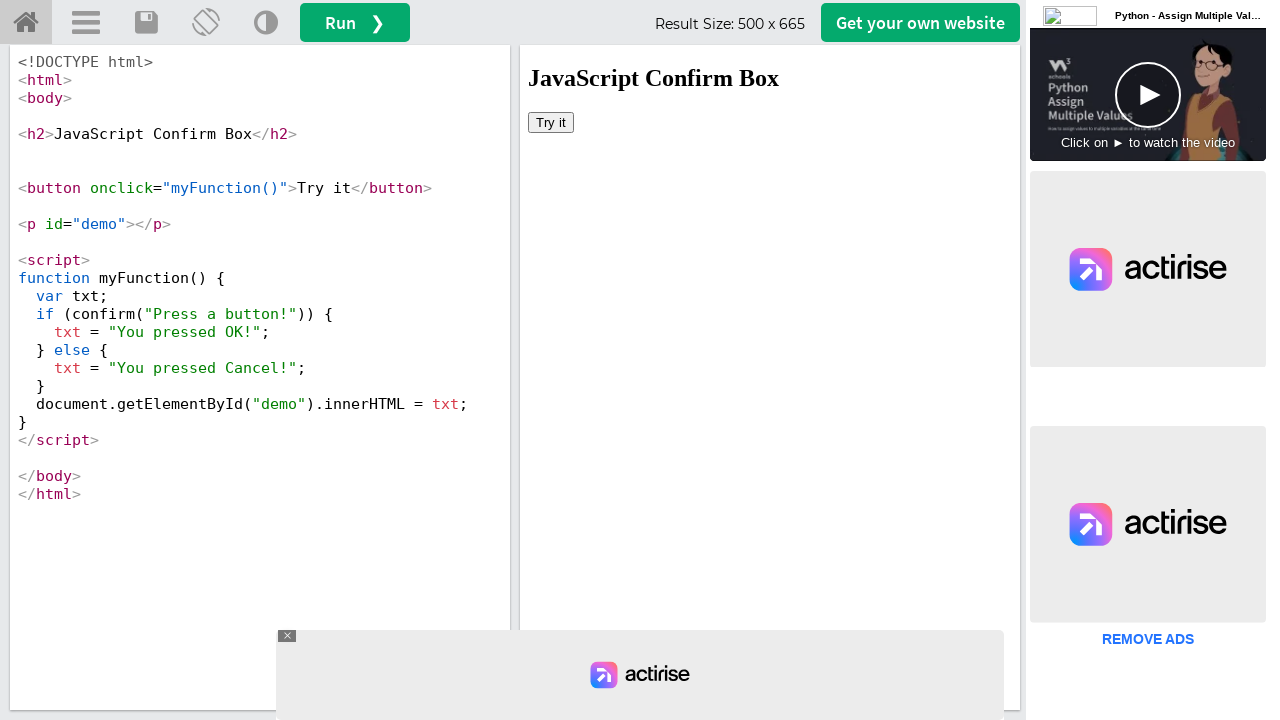

Located and switched to iframeResult iframe
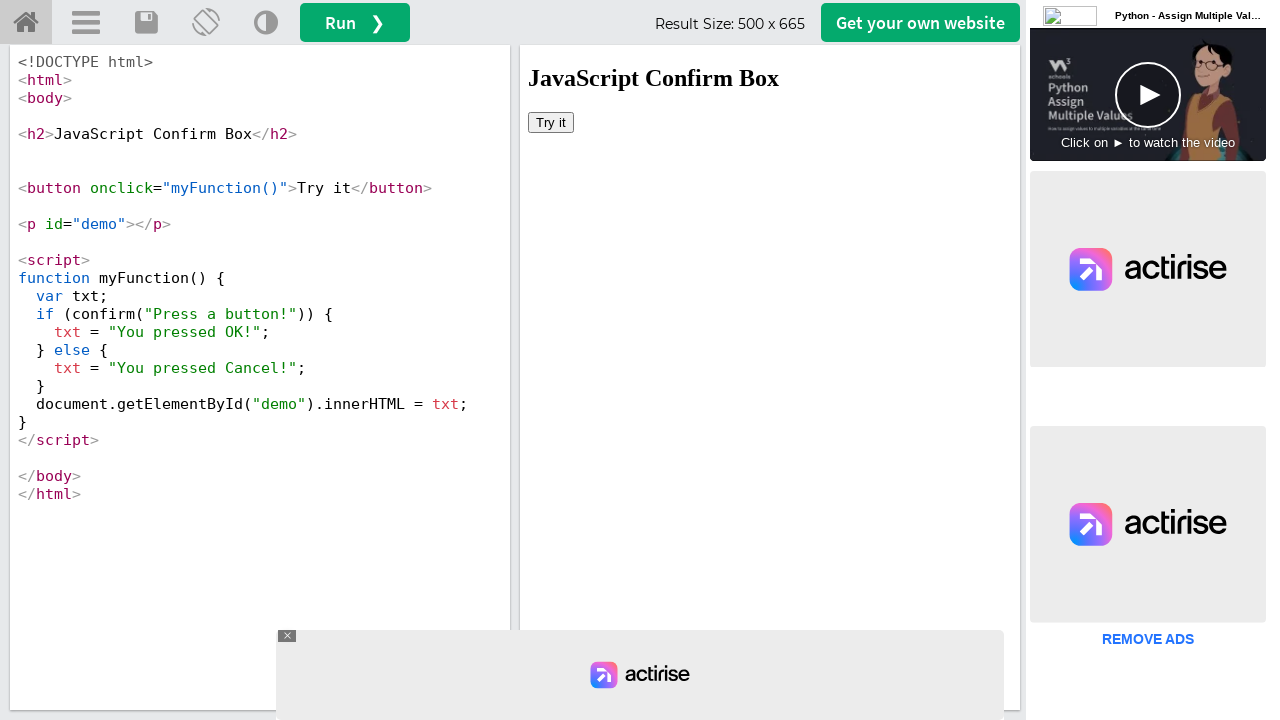

Set up dialog handler to accept confirmation alerts
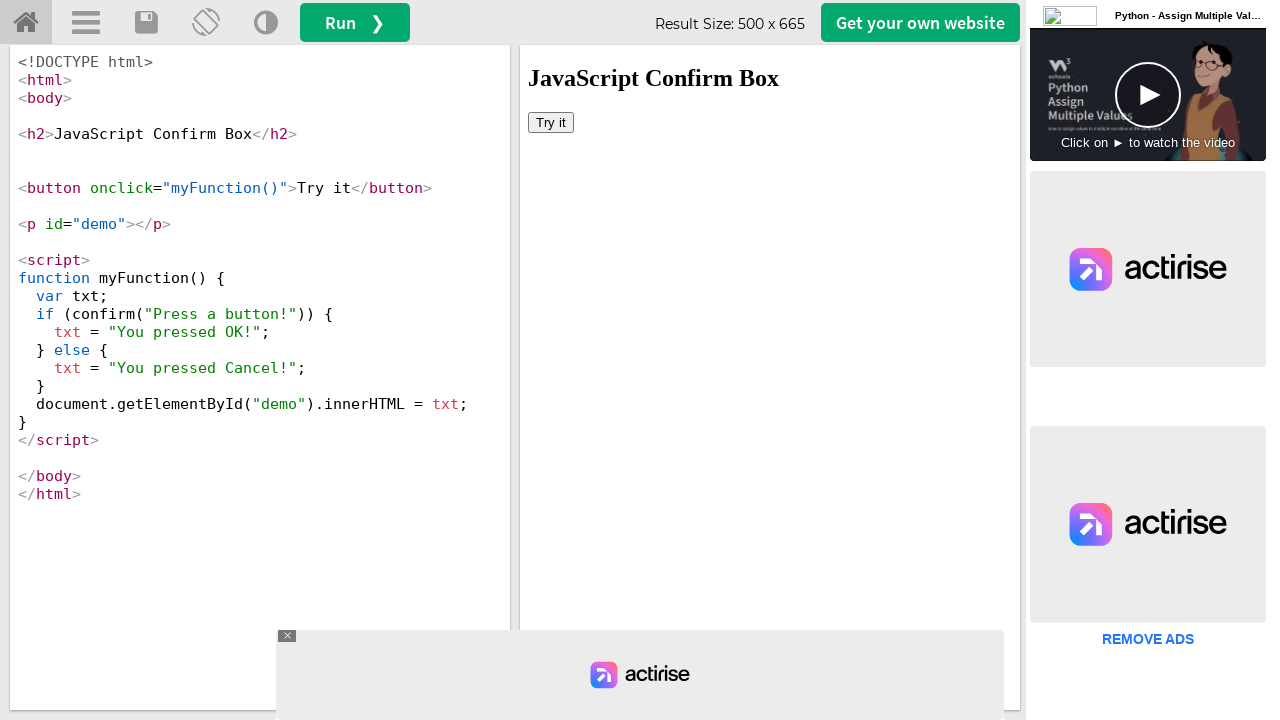

Clicked 'Try it' button to trigger confirmation dialog at (551, 122) on xpath=//iframe[@id='iframeResult'] >> internal:control=enter-frame >> xpath=//bu
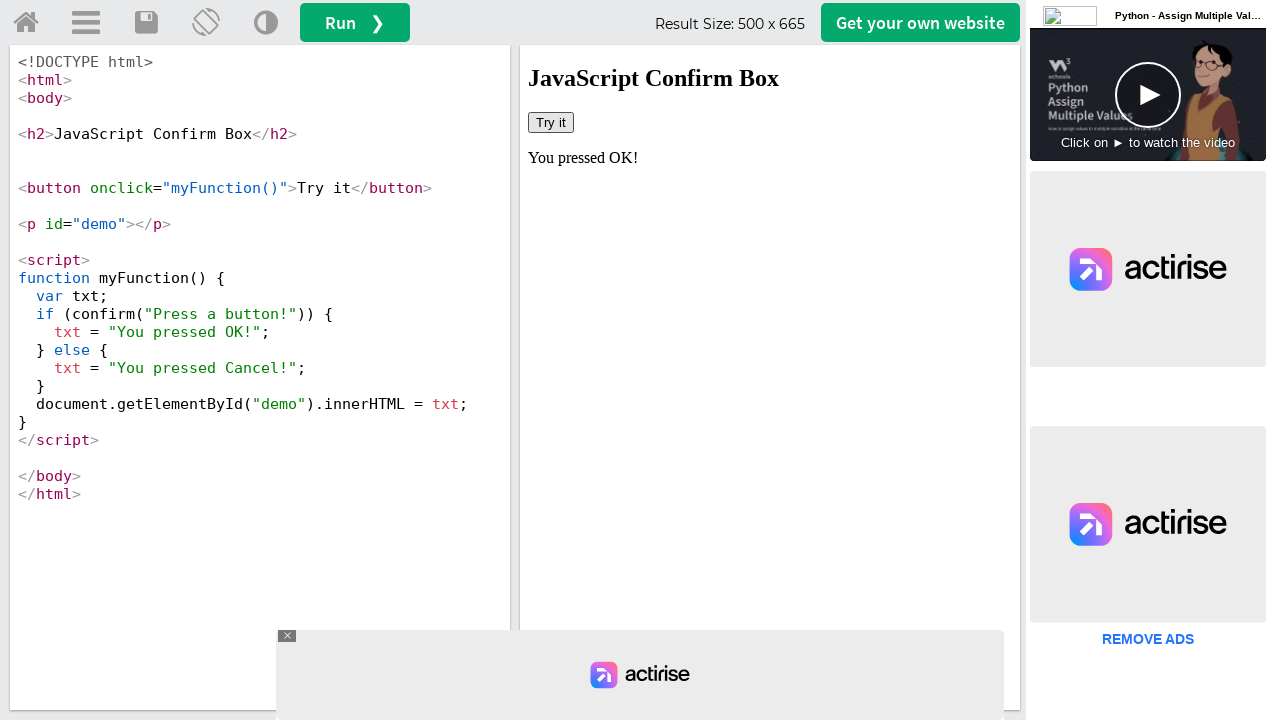

Waited 500ms for dialog processing
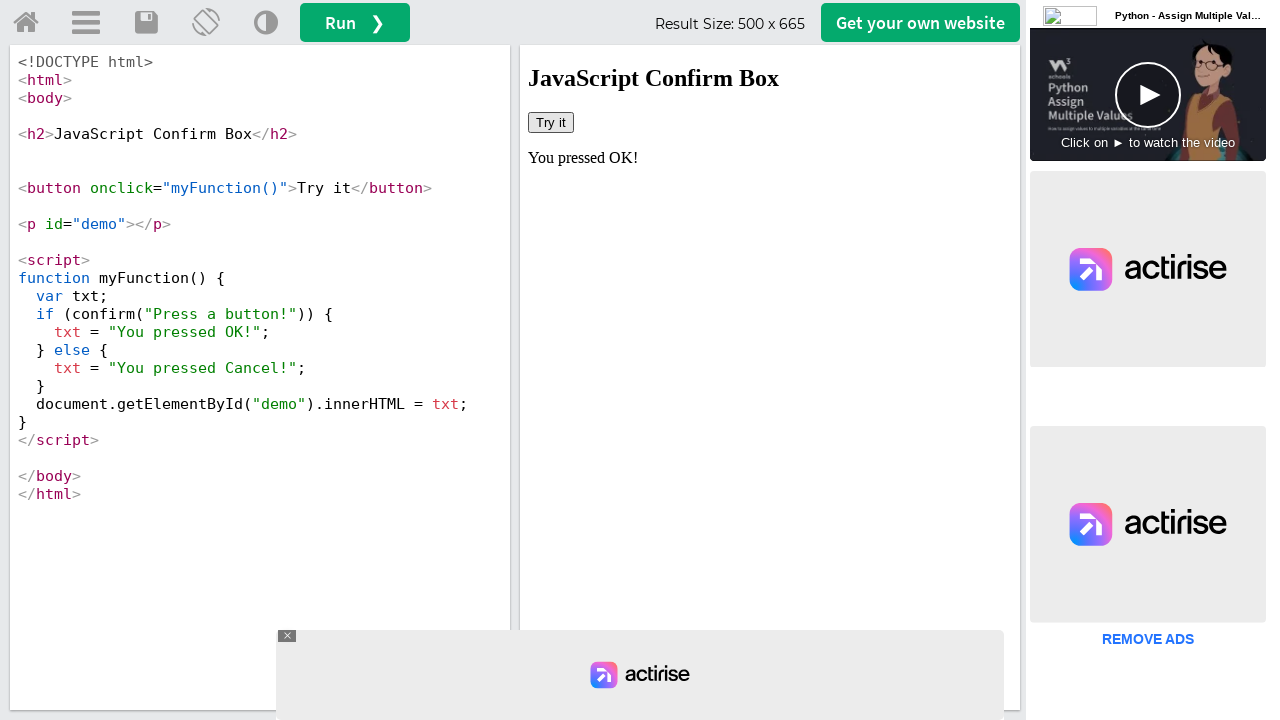

Retrieved text from demo element: You pressed OK!
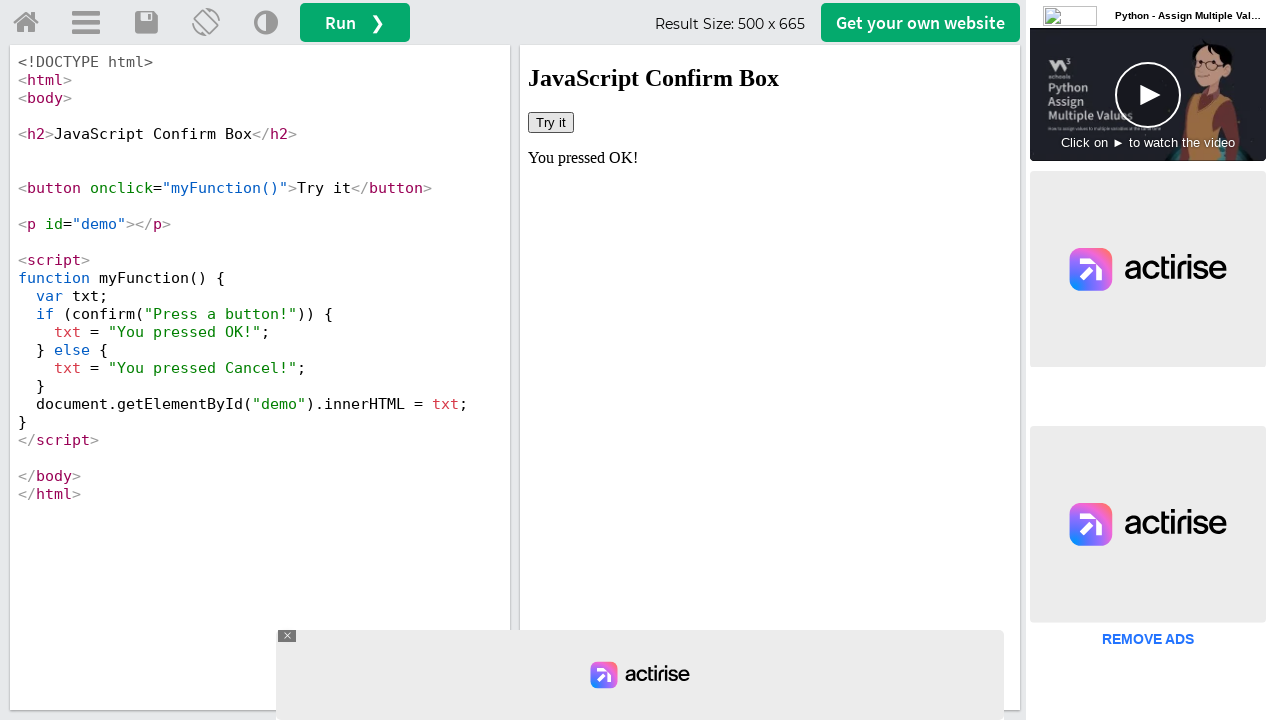

Verified OK message displayed after accepting confirmation
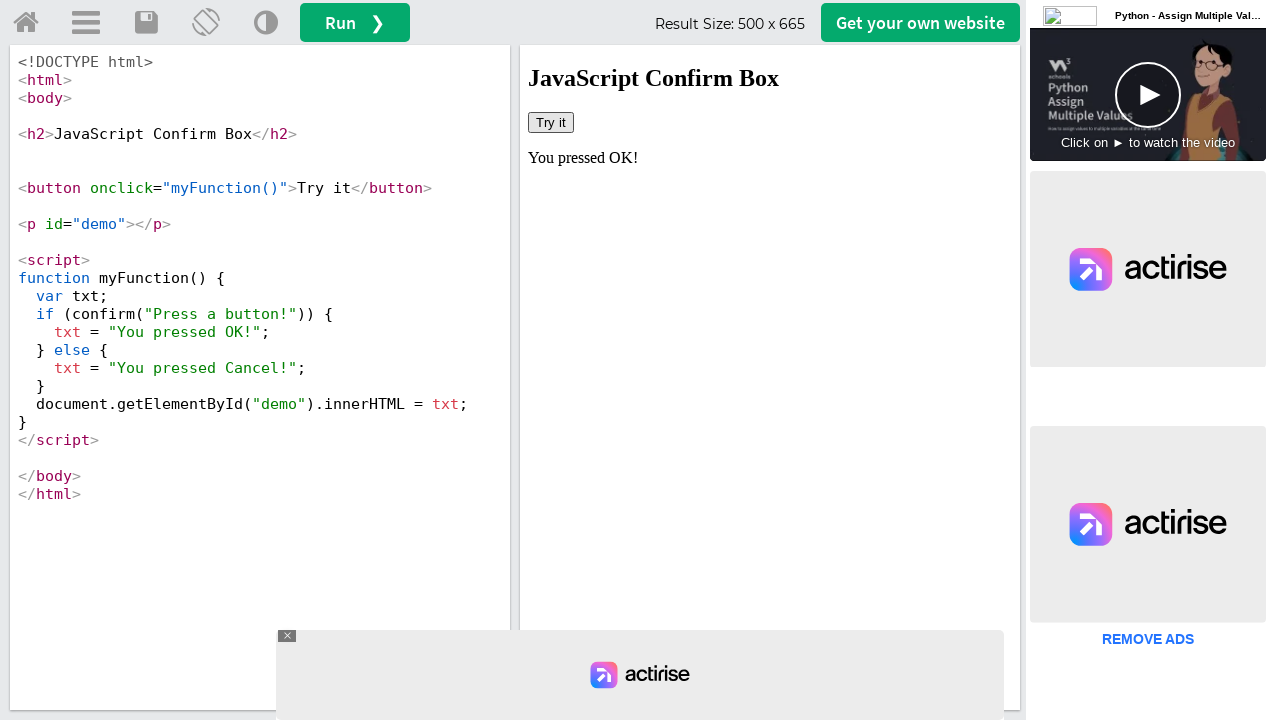

Removed dialog accept handler
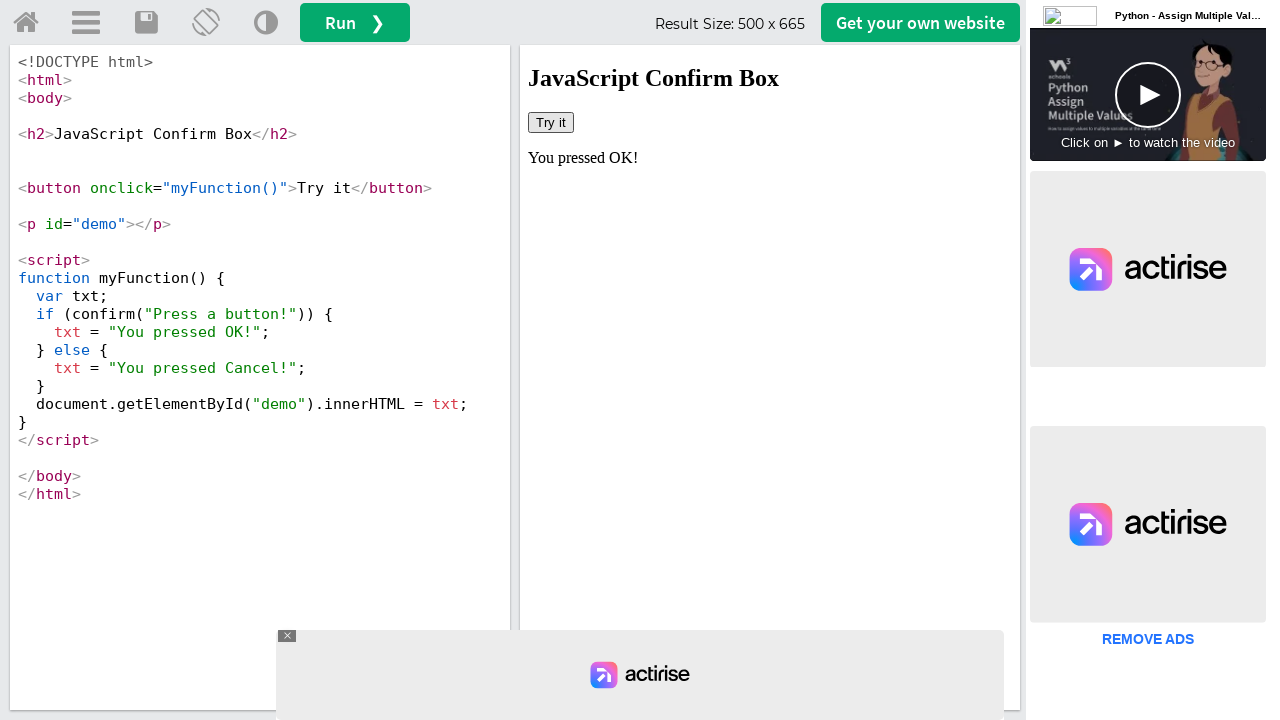

Reloaded page to reset state
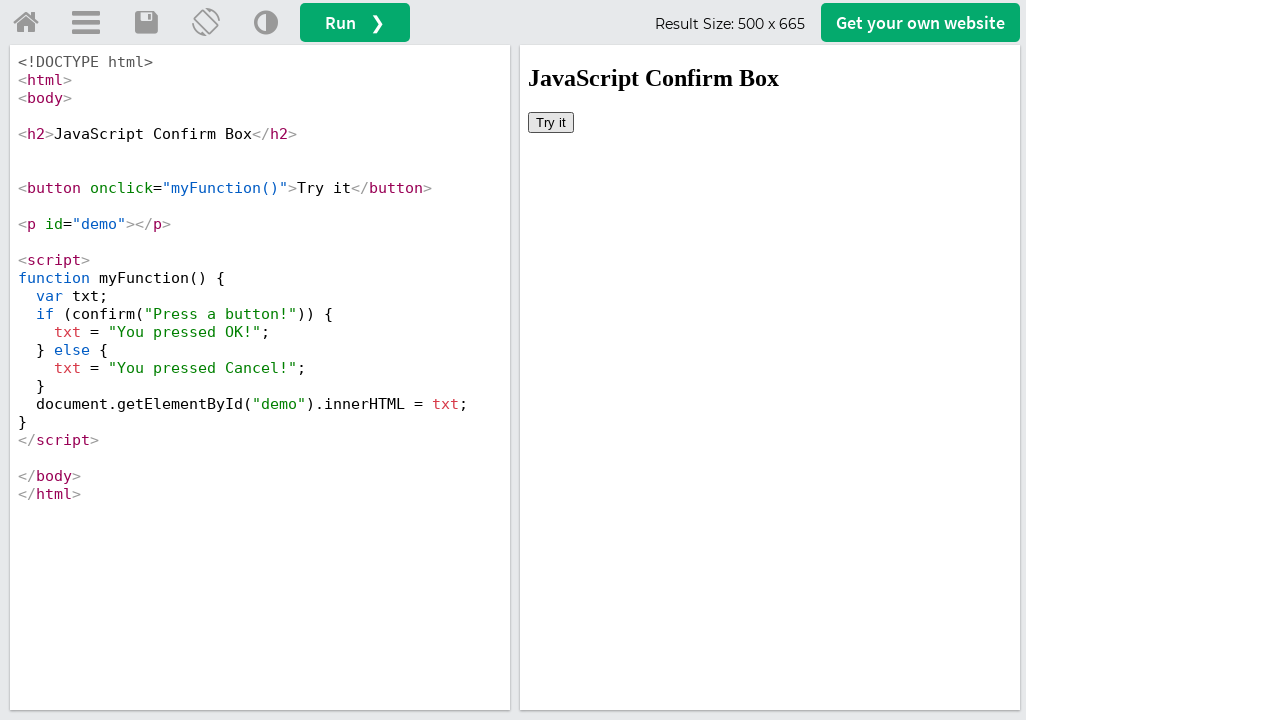

Located and switched to iframeResult iframe again after reload
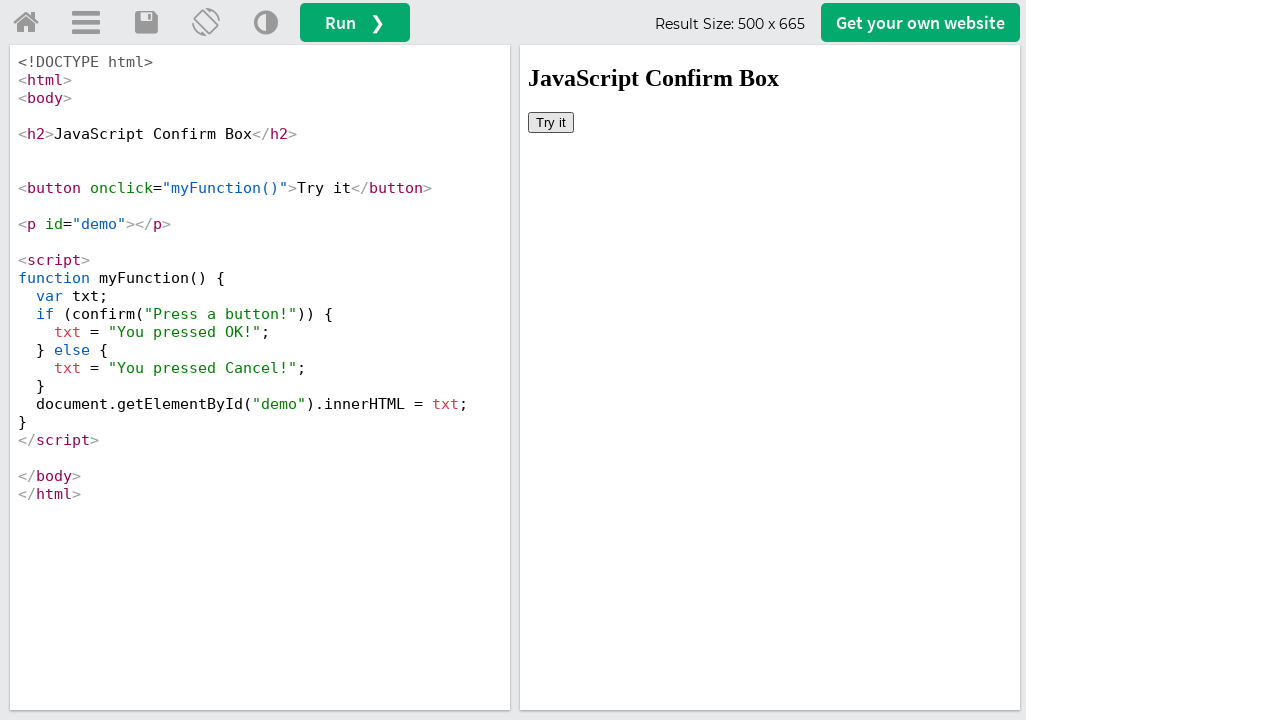

Set up dialog handler to dismiss confirmation alerts
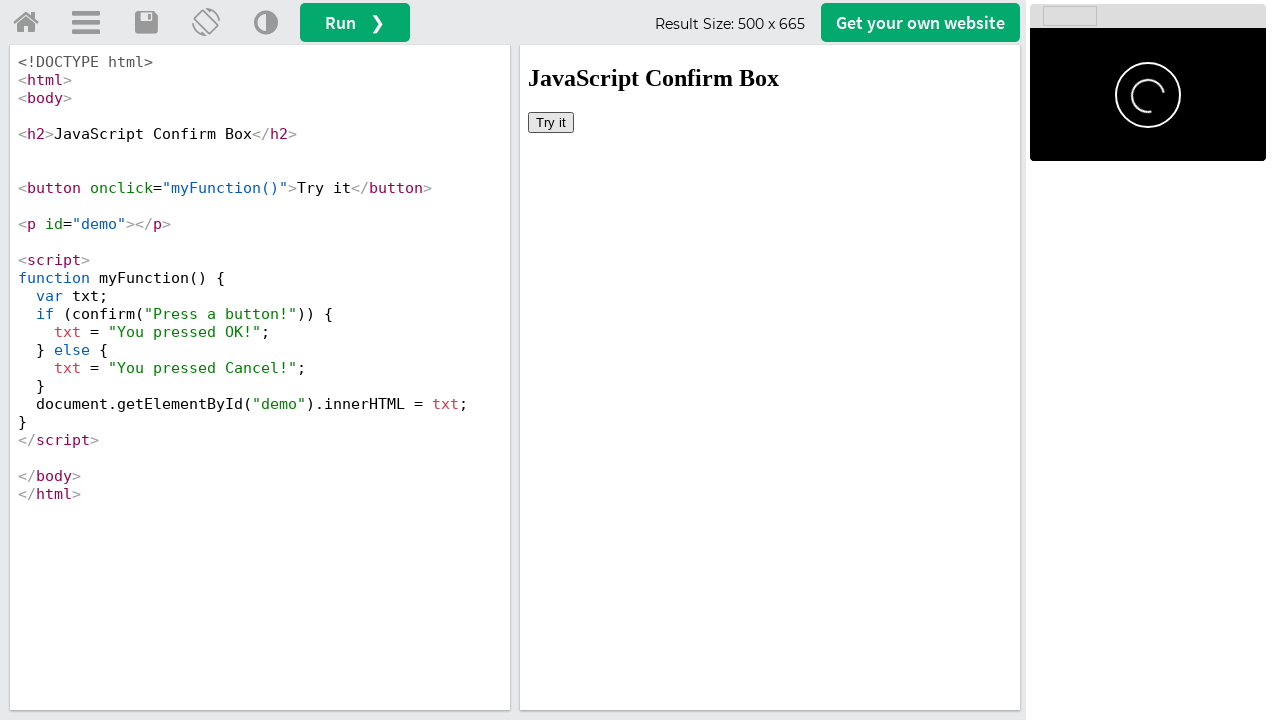

Clicked 'Try it' button to trigger confirmation dialog again at (551, 122) on xpath=//iframe[@id='iframeResult'] >> internal:control=enter-frame >> xpath=//bu
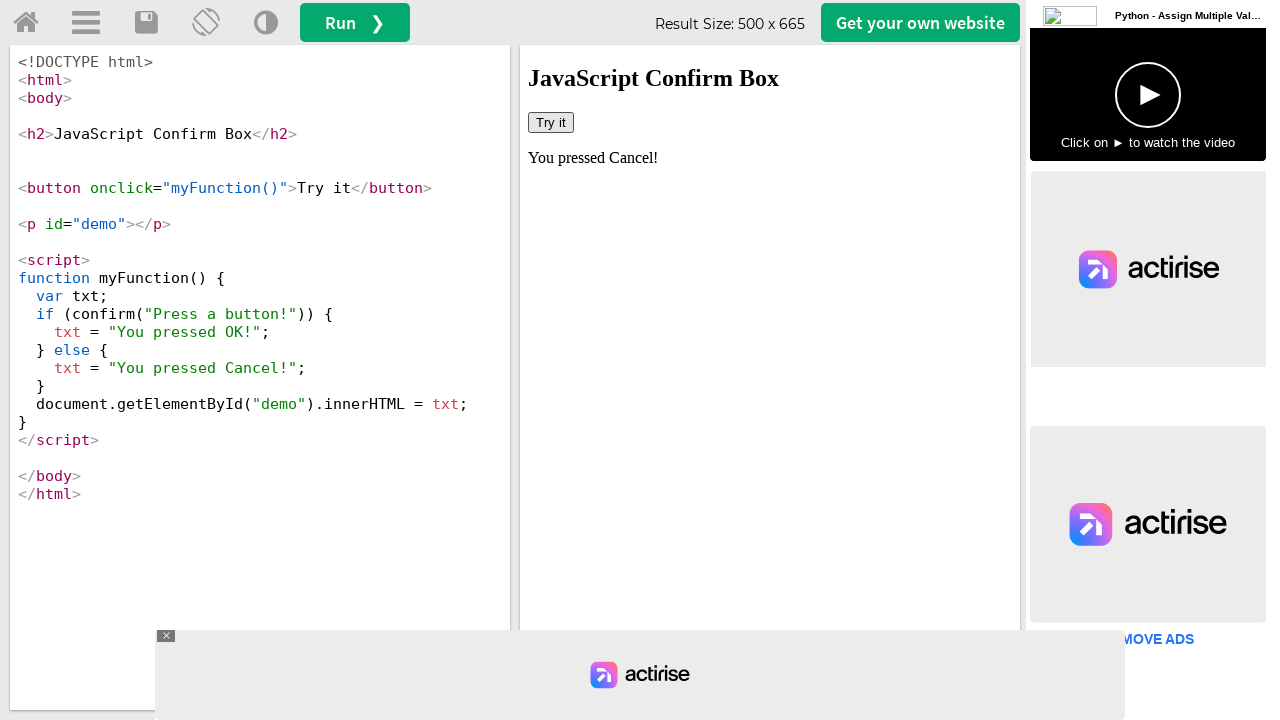

Waited 500ms for dialog processing
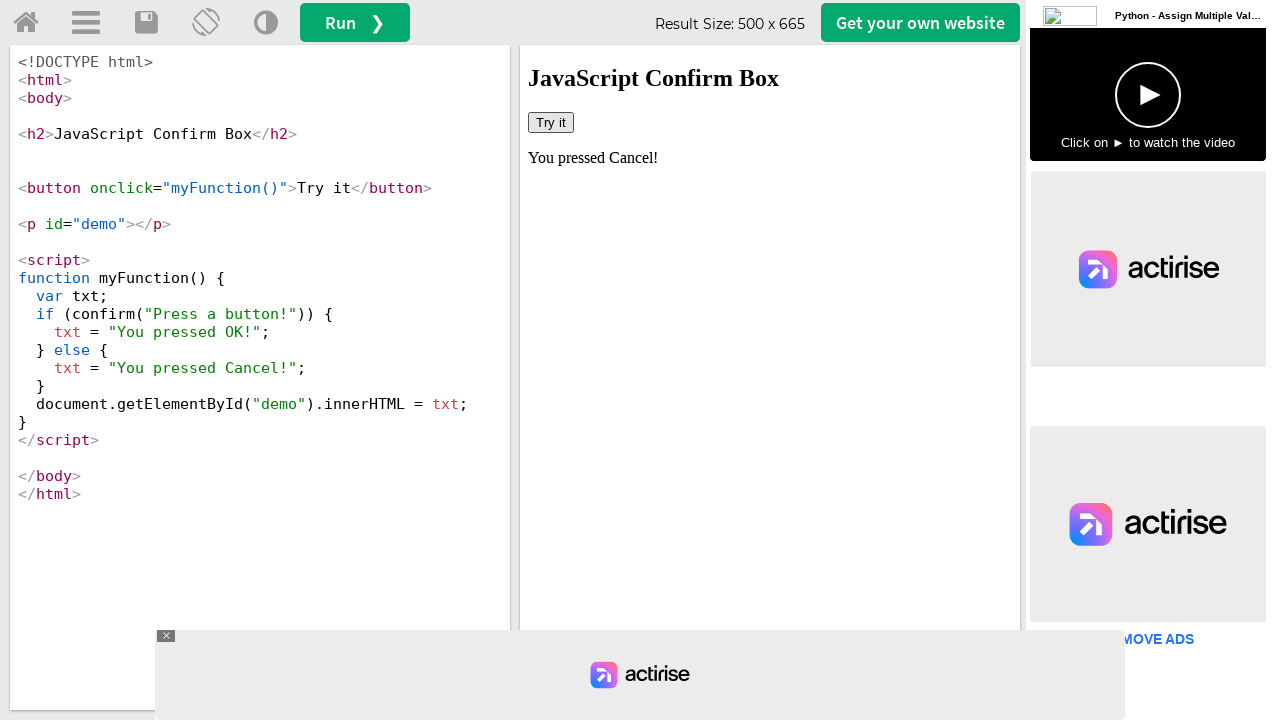

Retrieved text from demo element: You pressed Cancel!
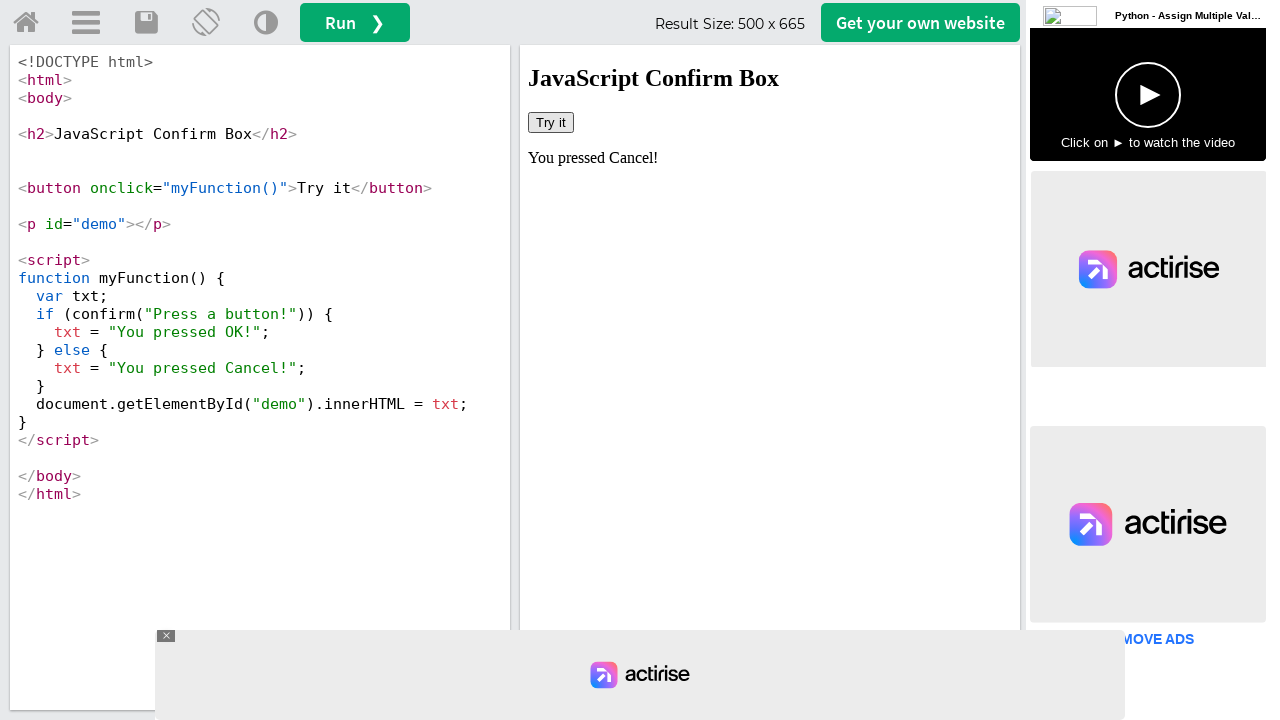

Verified Cancel message displayed after dismissing confirmation
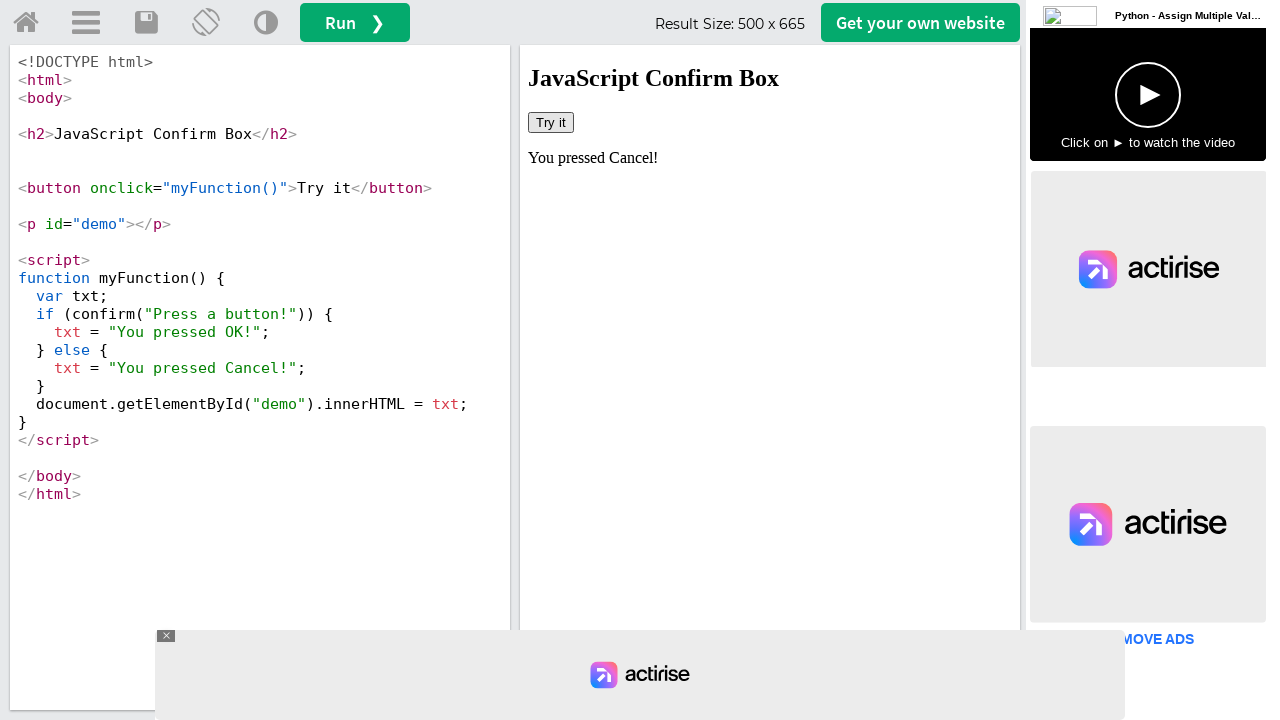

Clicked home link to navigate away at (26, 23) on xpath=//a[@id='tryhome']
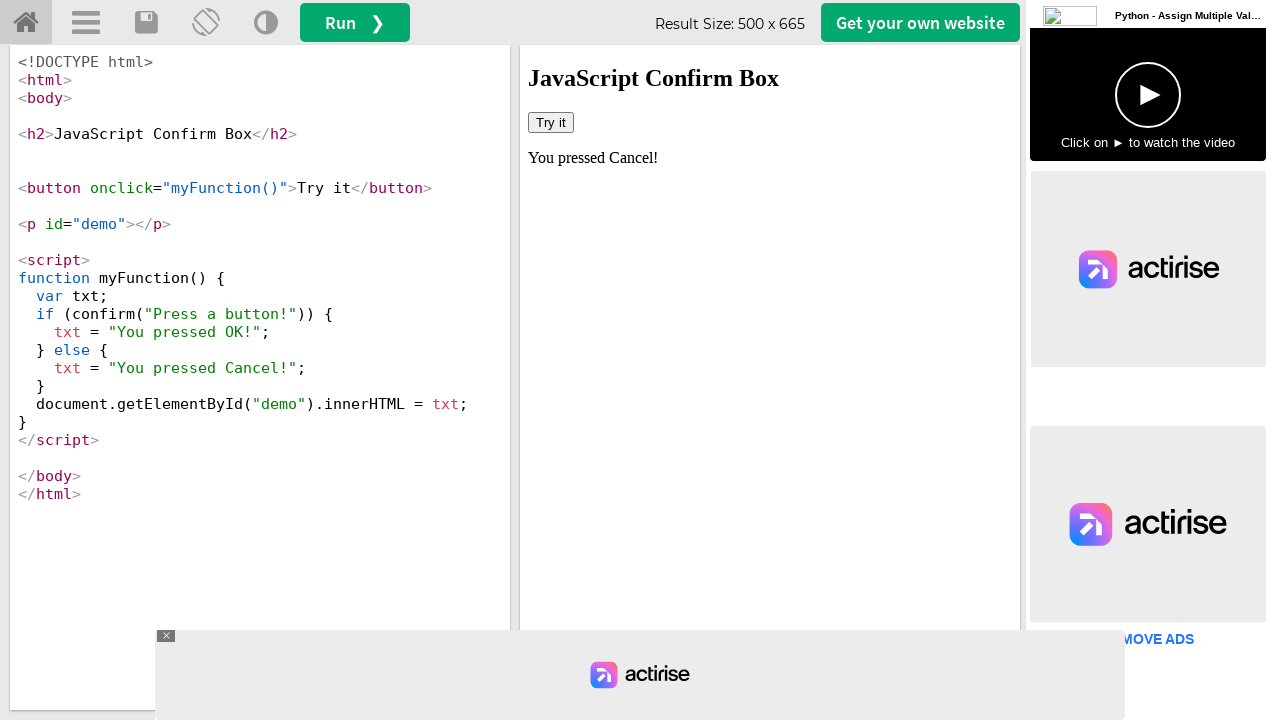

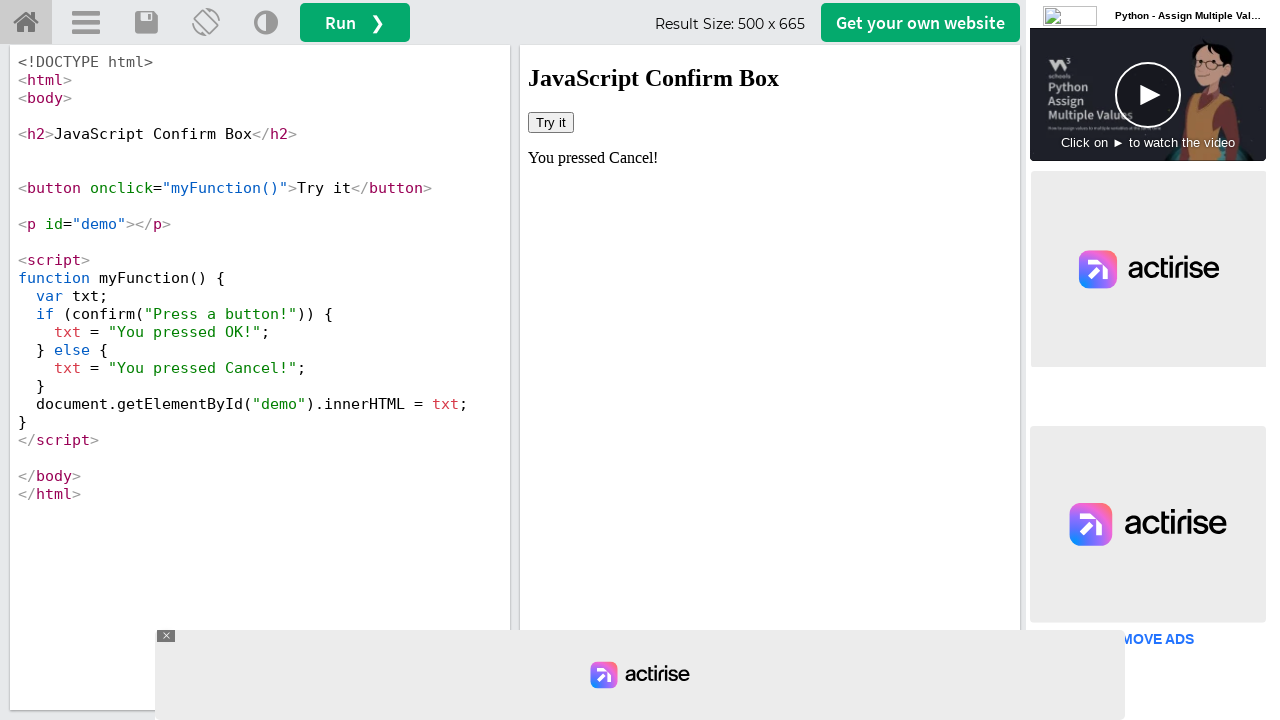